Tests filling input fields where one is partially overlapped and requires scrolling

Starting URL: http://www.uitestingplayground.com/

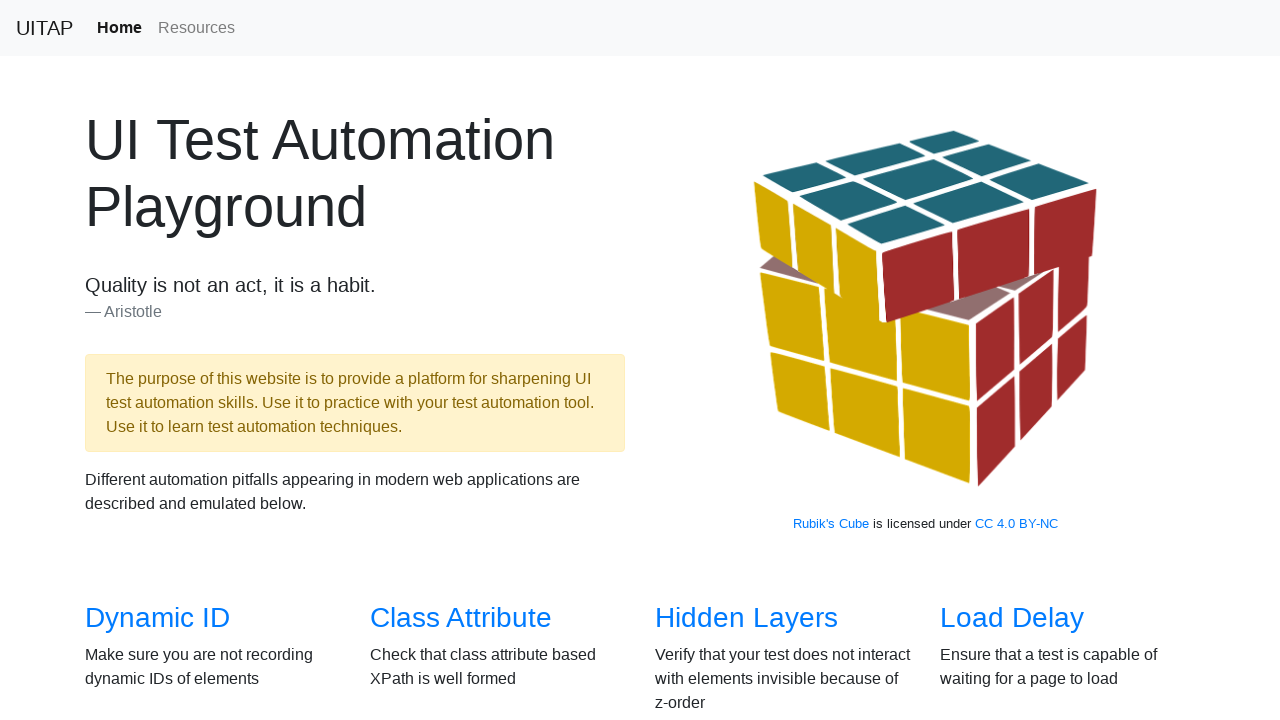

Clicked on 'Overlapped Element' link at (158, 386) on internal:role=link[name="Overlapped Element"i]
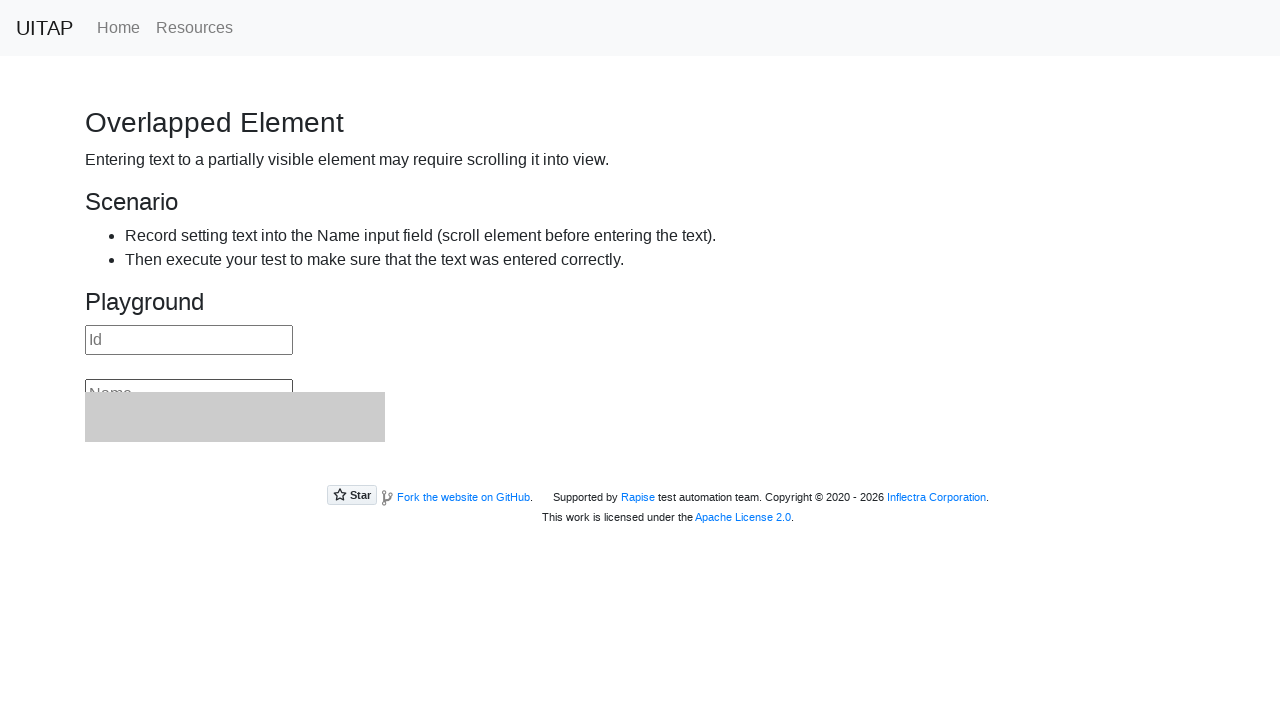

Clicked on Id textbox at (189, 340) on internal:role=textbox[name="Id"i]
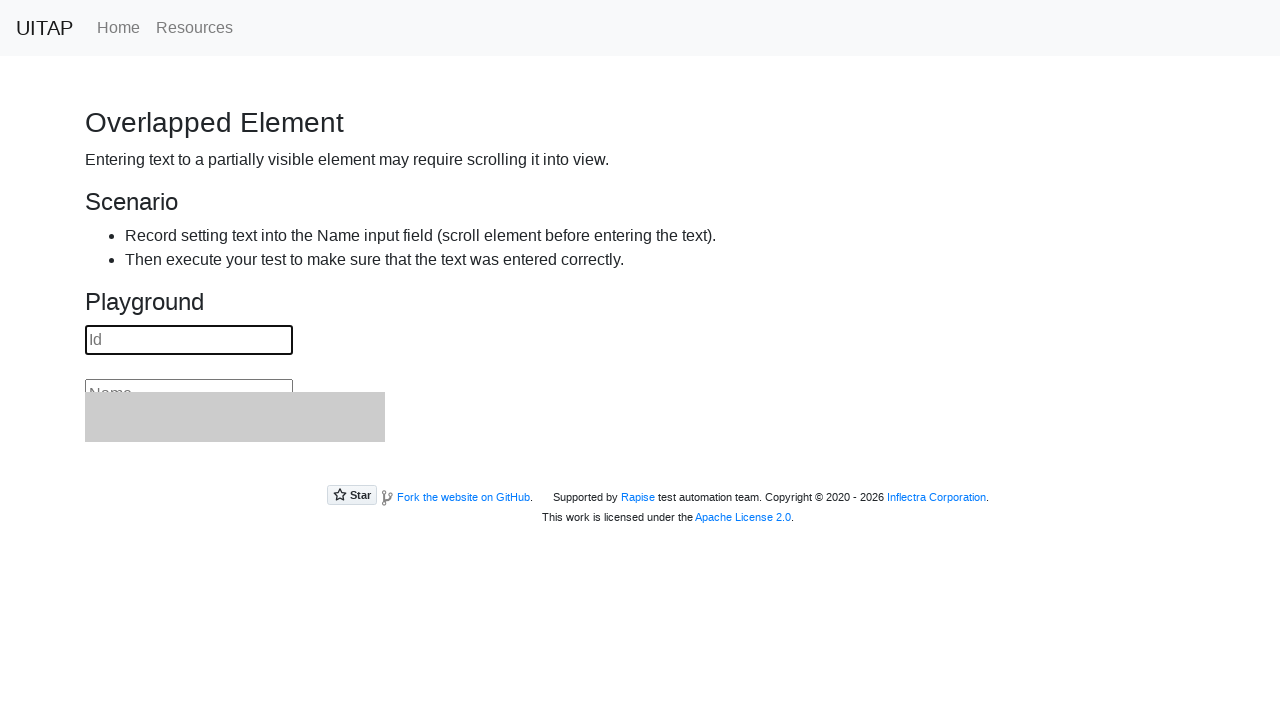

Filled Id textbox with 'test' on internal:role=textbox[name="Id"i]
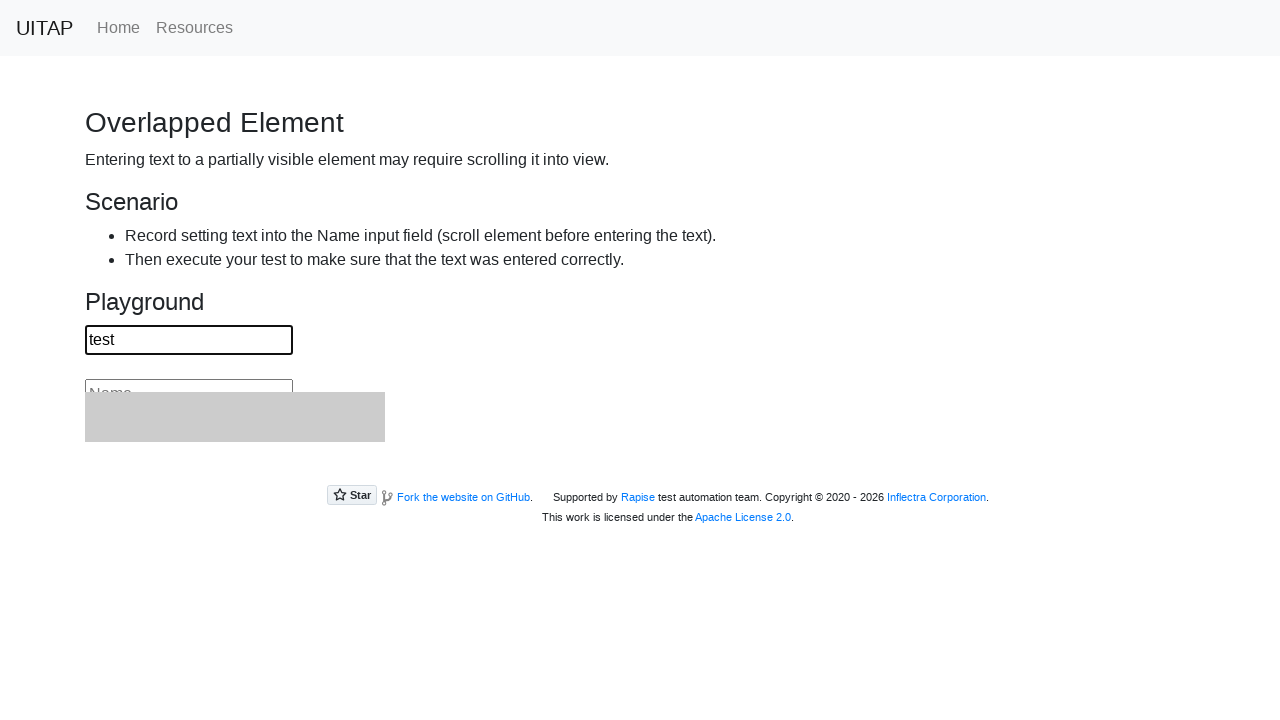

Clicked on overlapped Name textbox at (189, 375) on internal:role=textbox[name="Name"i]
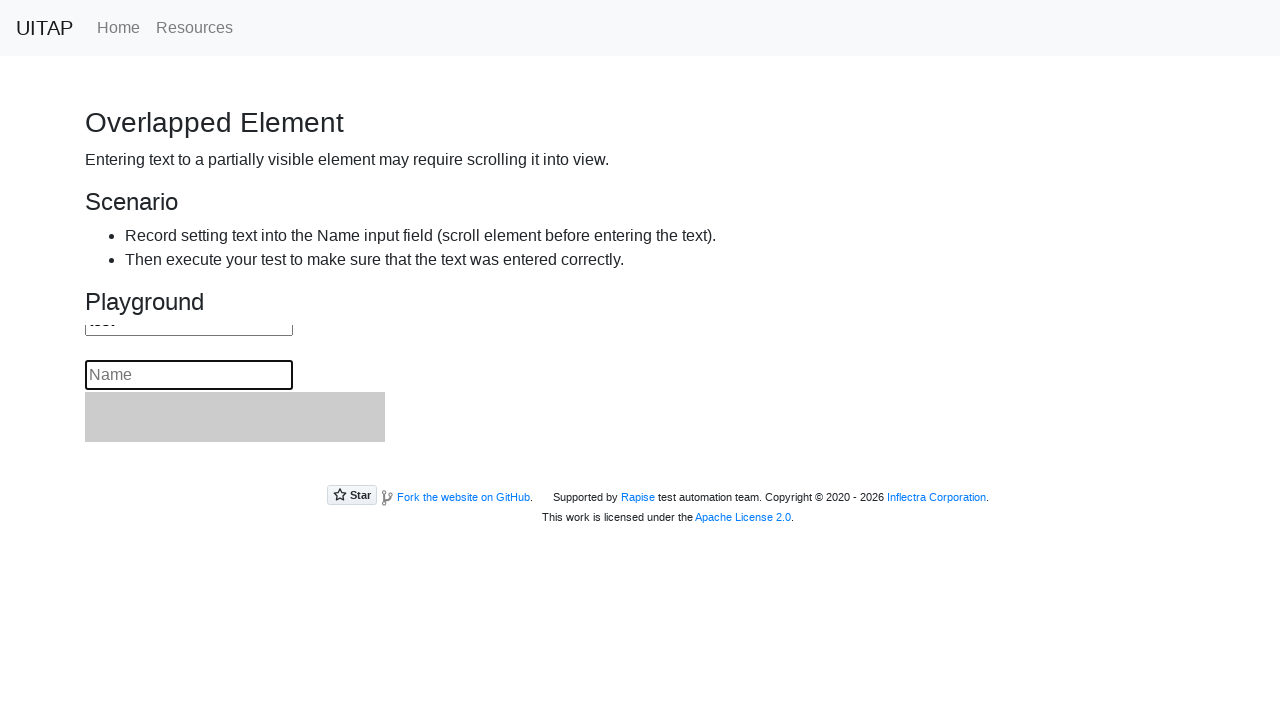

Filled overlapped Name textbox with 'scrolling' on internal:role=textbox[name="Name"i]
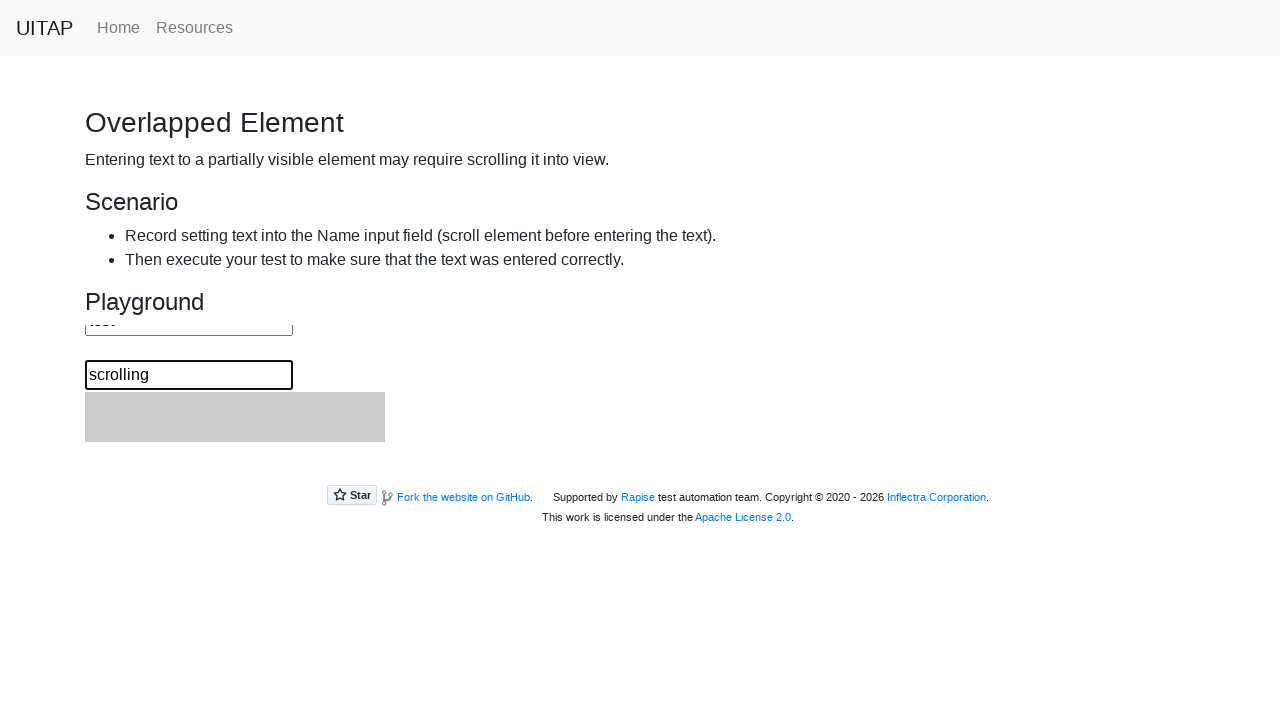

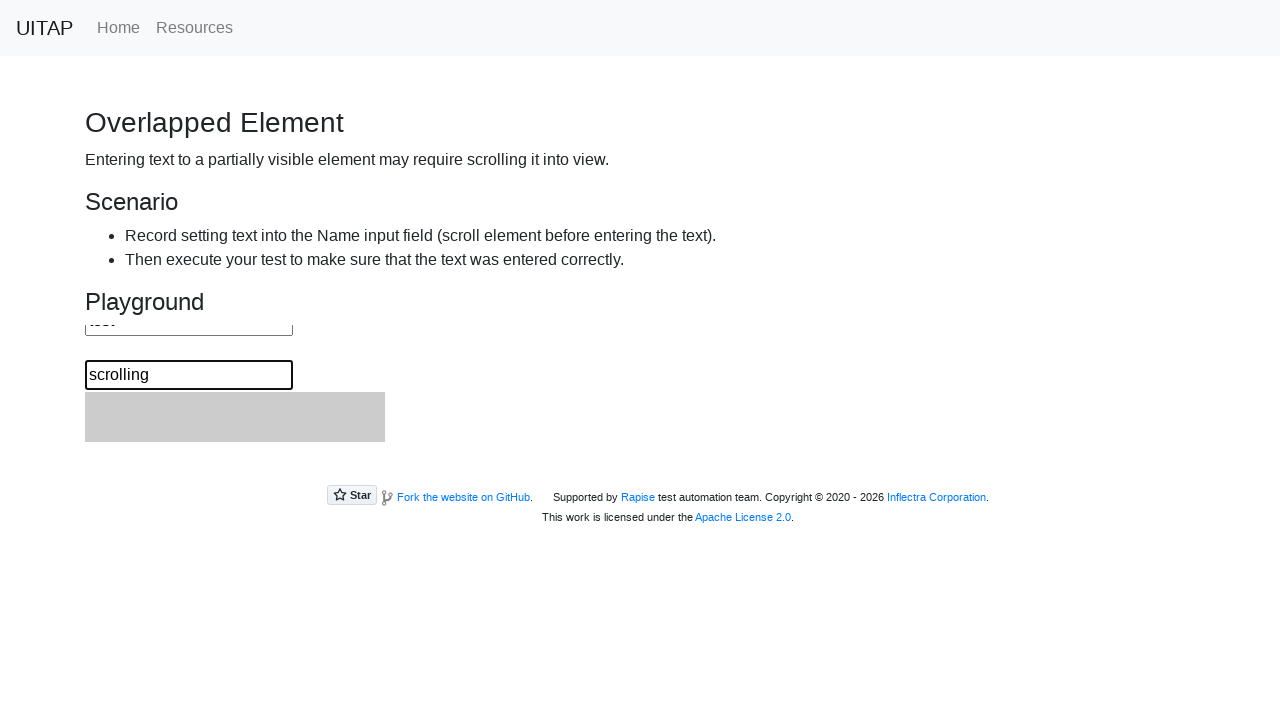